Tests radio button selection functionality

Starting URL: https://rahulshettyacademy.com/AutomationPractice/

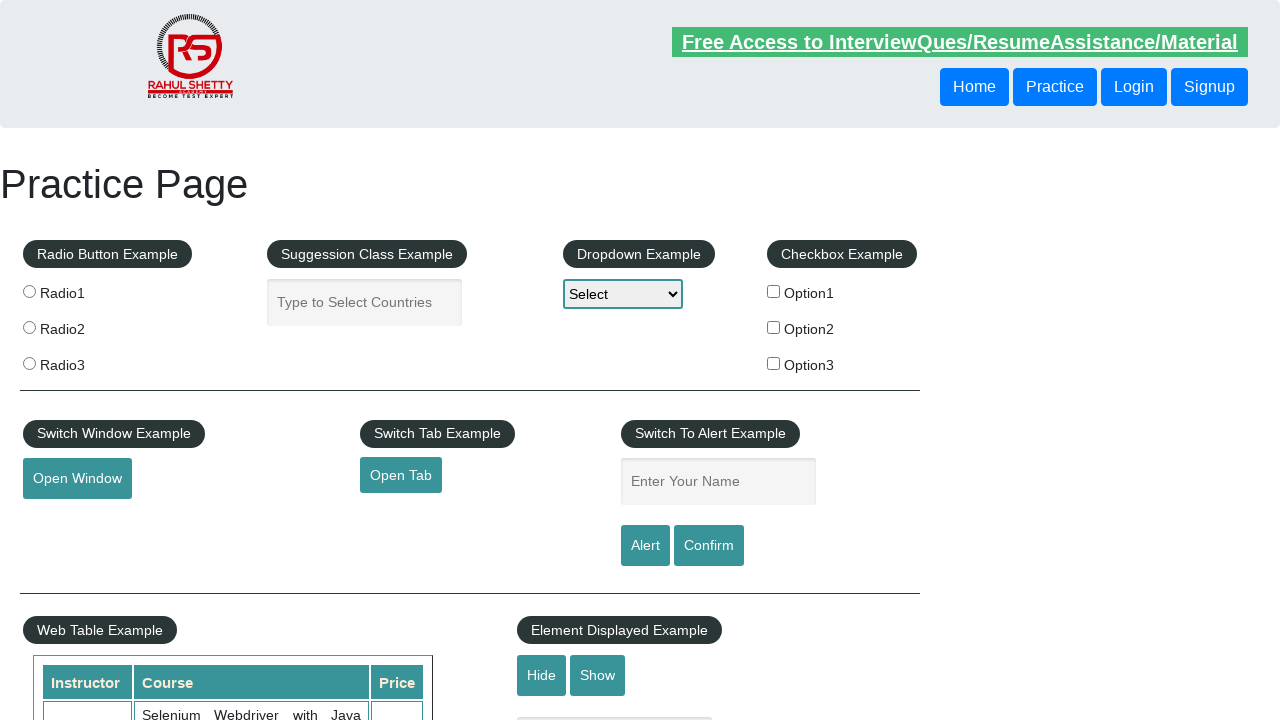

Selected radio button with value 'radio2' at (29, 327) on input[value='radio2']
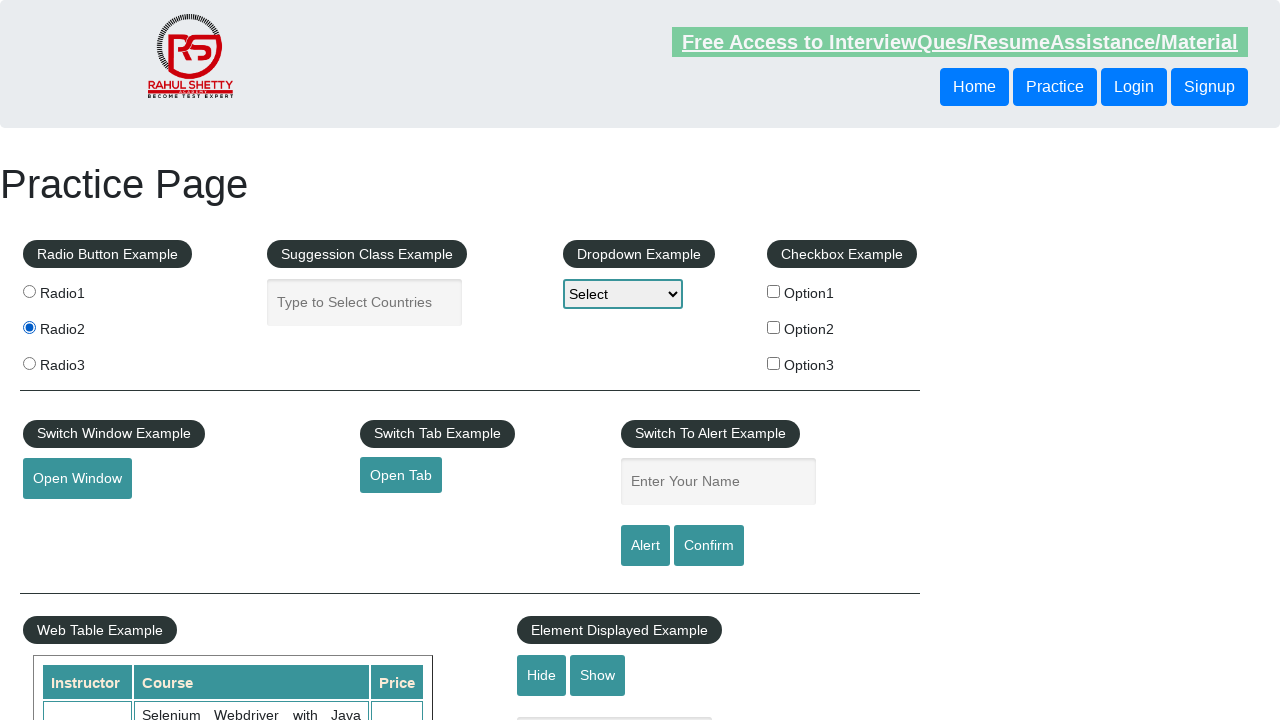

Verified that radio button 'radio2' is checked
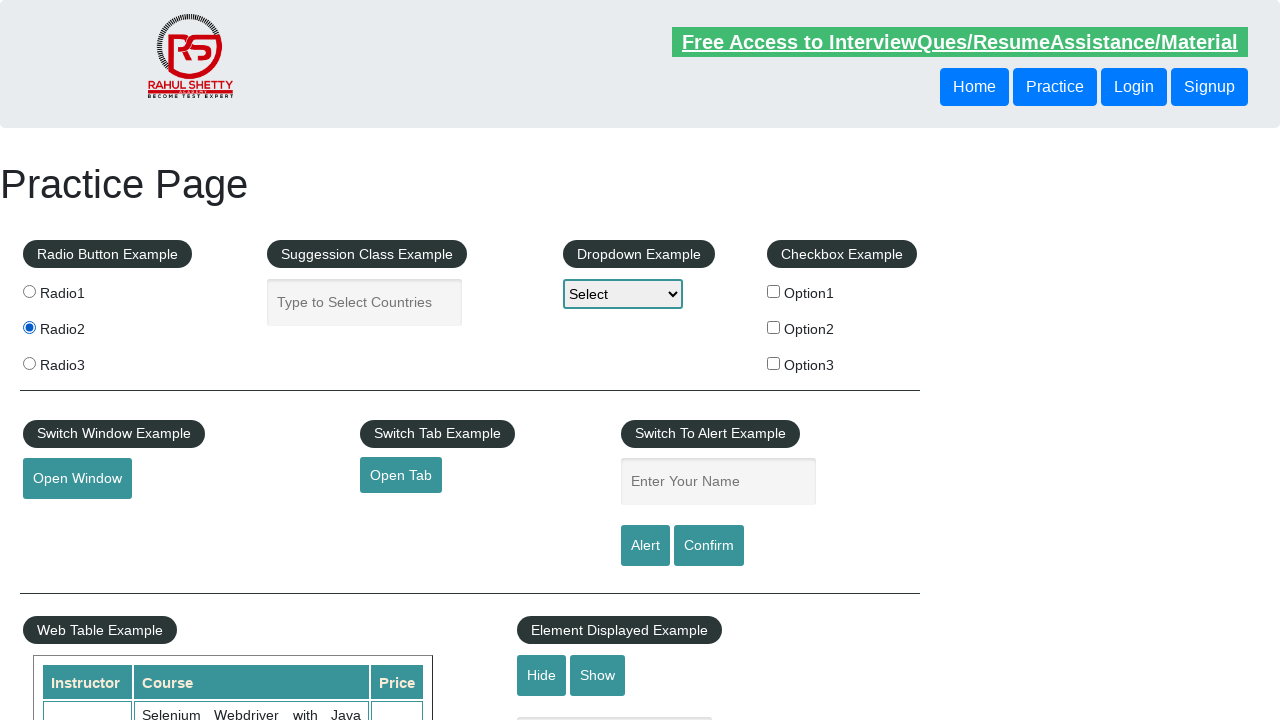

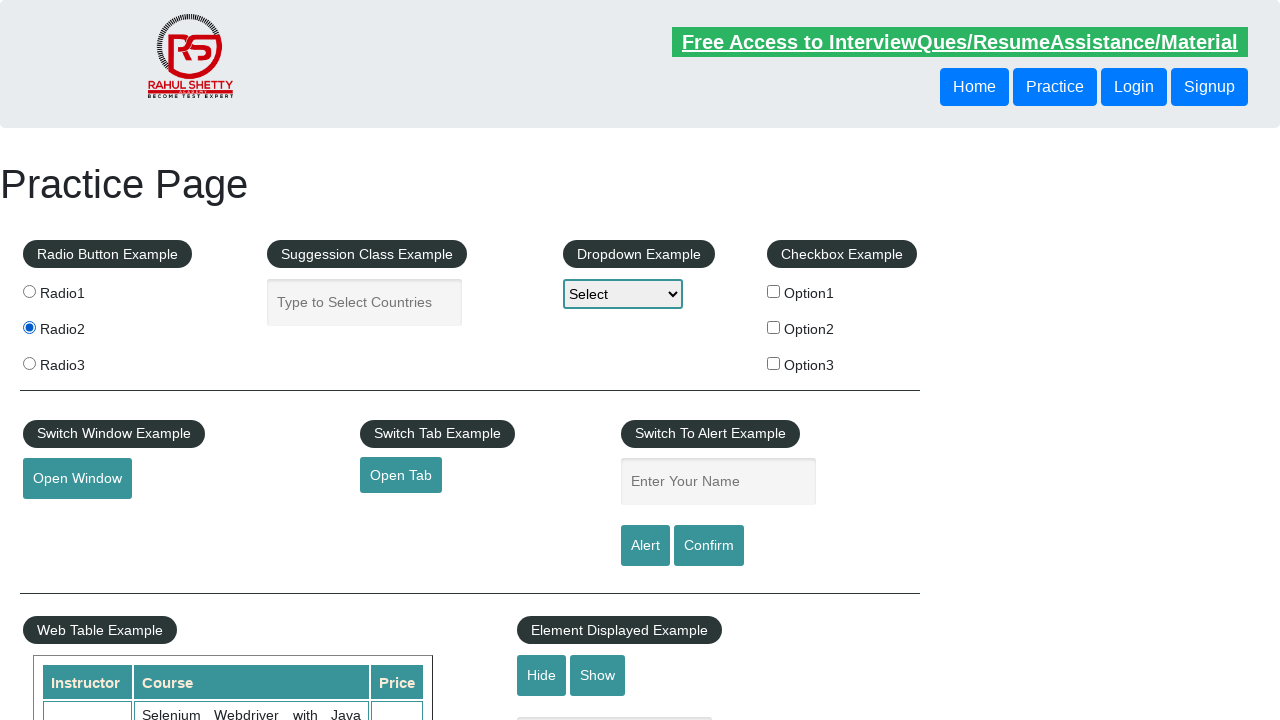